Tests that todo data persists after page reload

Starting URL: https://demo.playwright.dev/todomvc

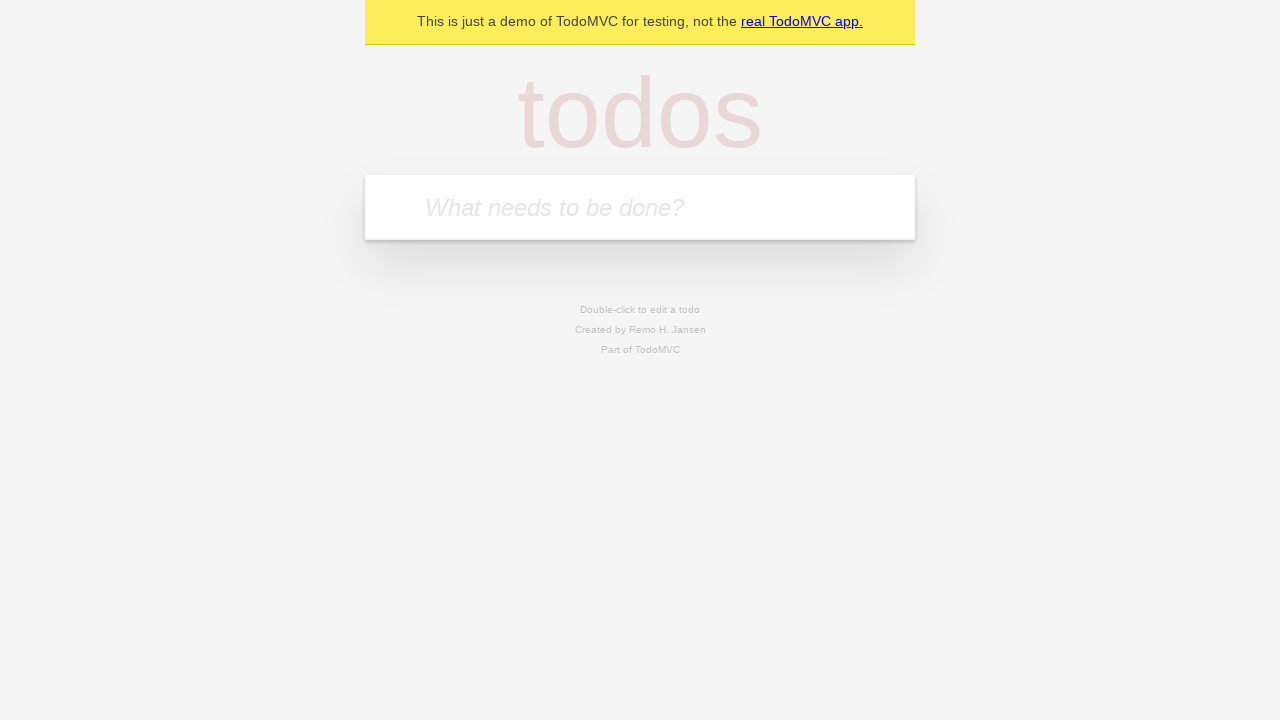

Filled todo input with 'buy some cheese' on internal:attr=[placeholder="What needs to be done?"i]
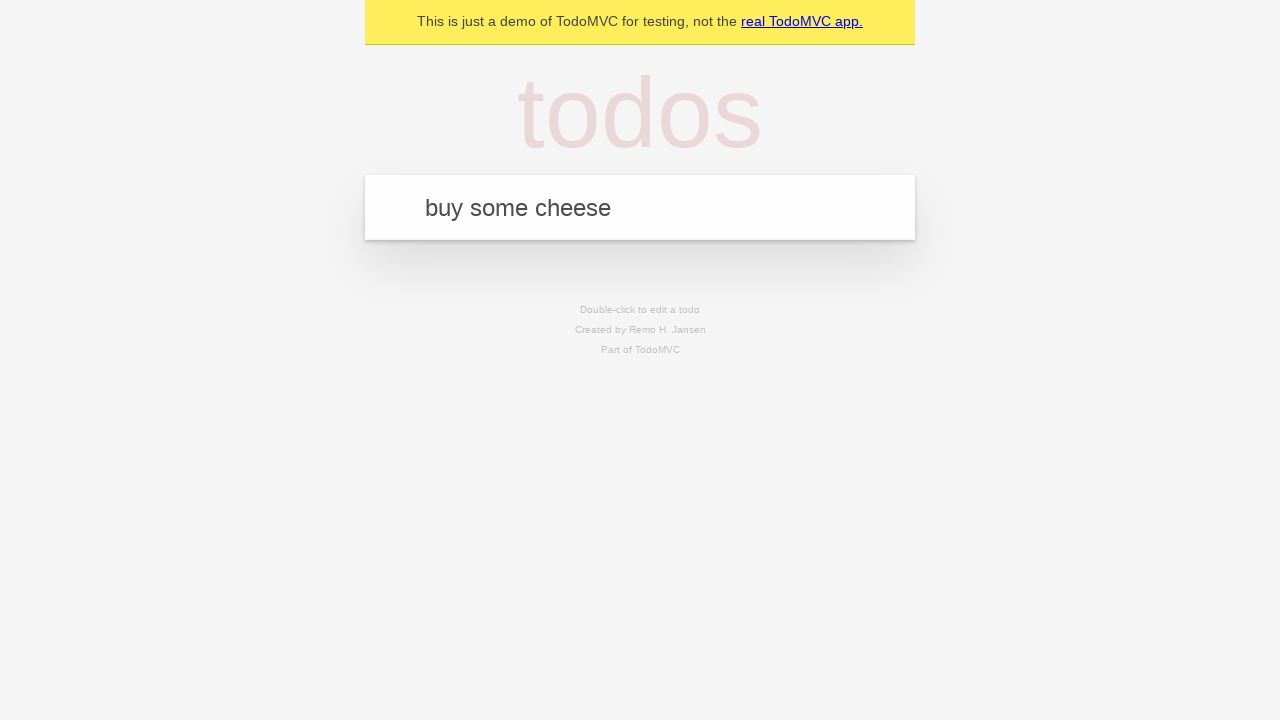

Pressed Enter to create first todo item on internal:attr=[placeholder="What needs to be done?"i]
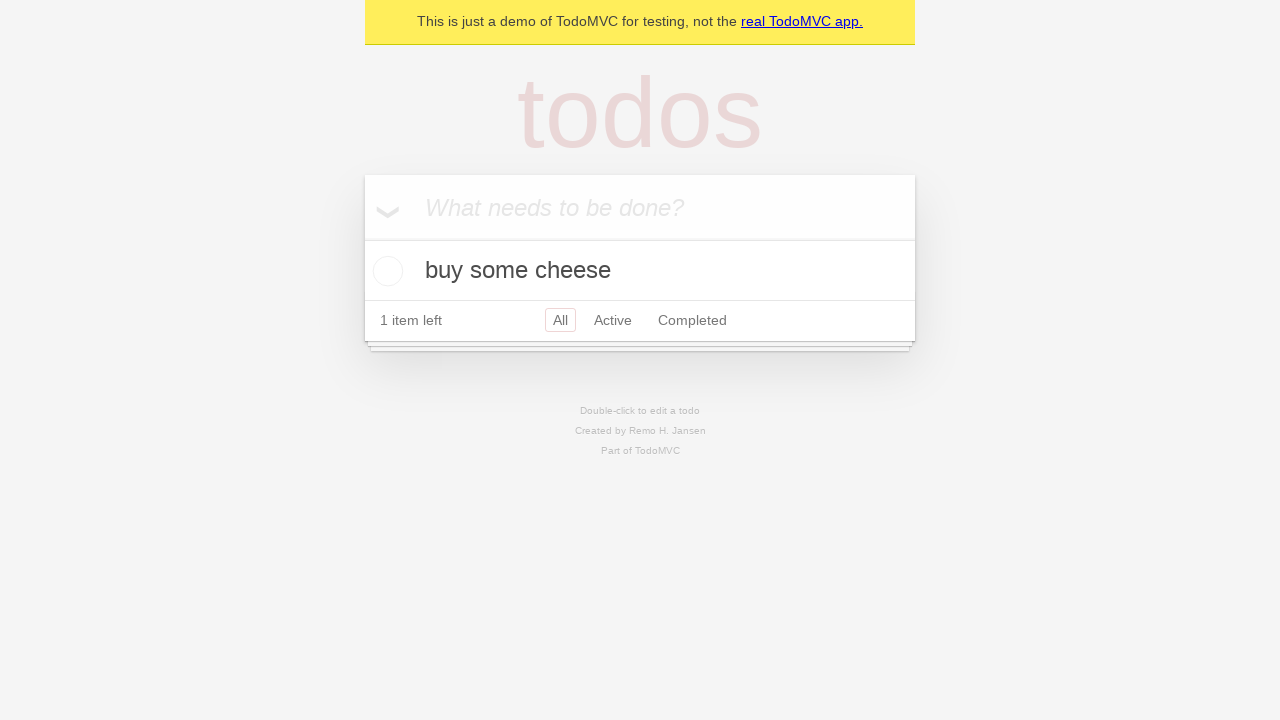

Filled todo input with 'feed the cat' on internal:attr=[placeholder="What needs to be done?"i]
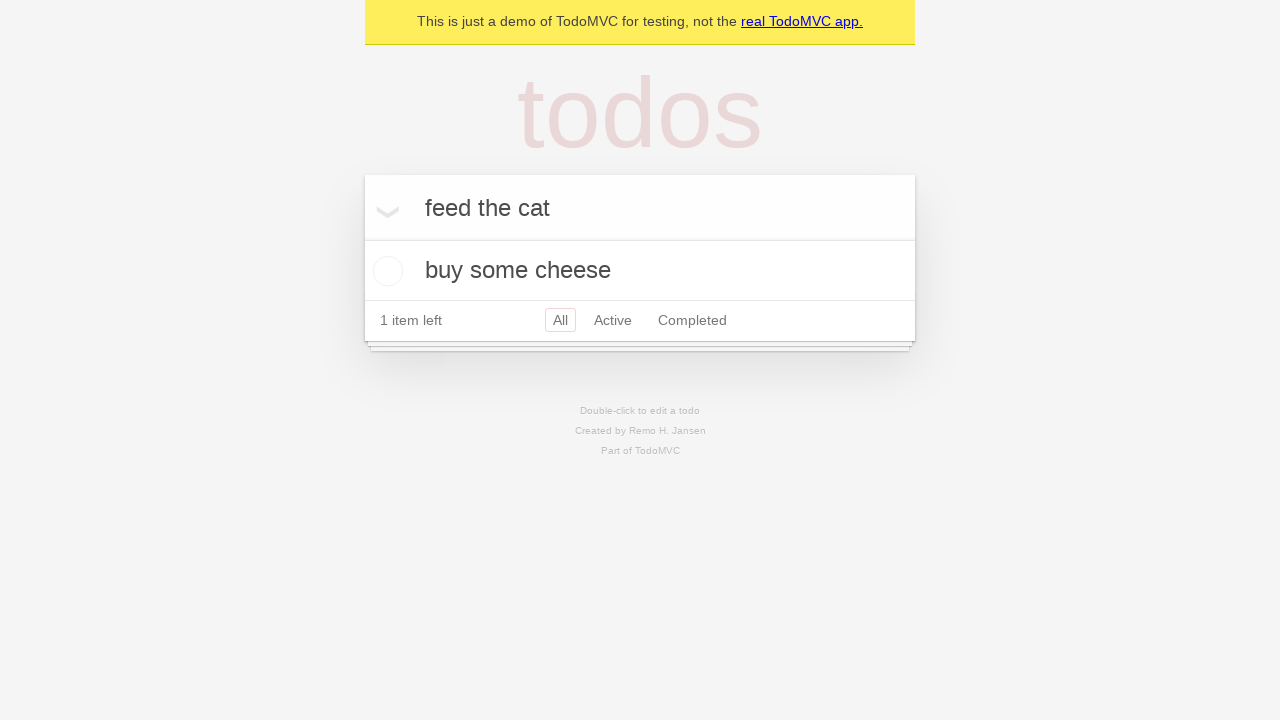

Pressed Enter to create second todo item on internal:attr=[placeholder="What needs to be done?"i]
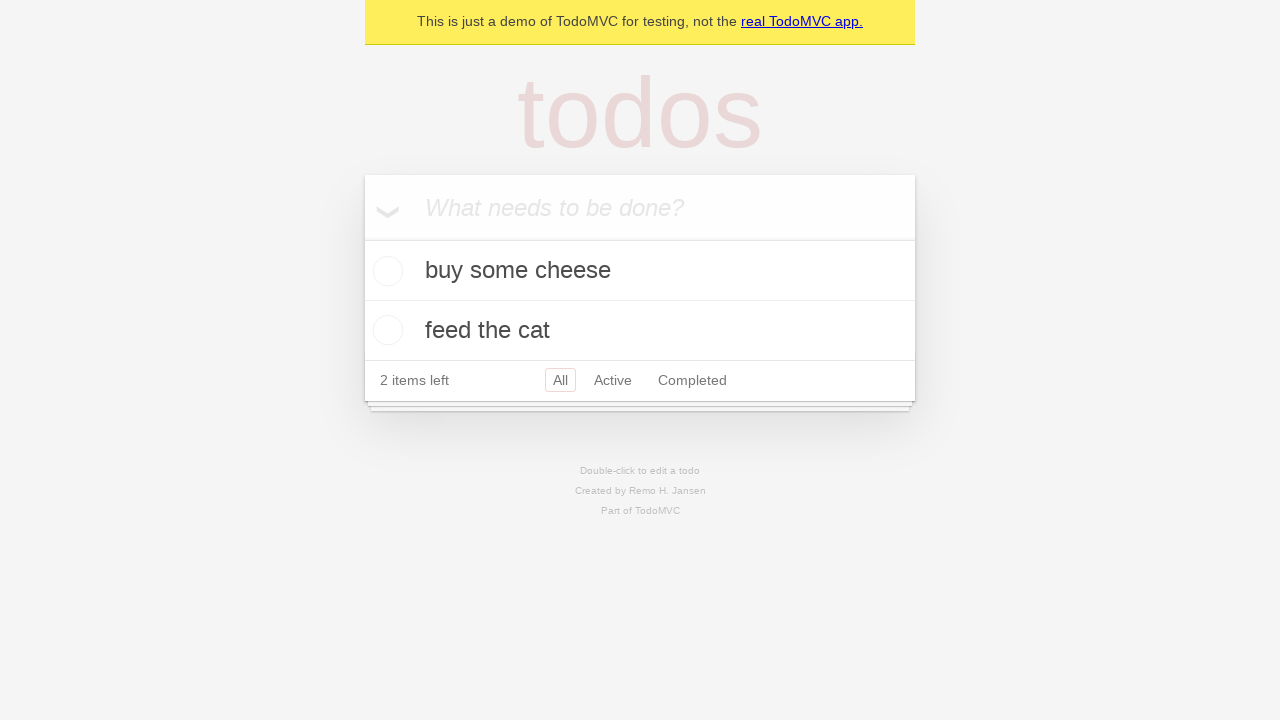

Checked the first todo item checkbox at (385, 271) on internal:testid=[data-testid="todo-item"s] >> nth=0 >> internal:role=checkbox
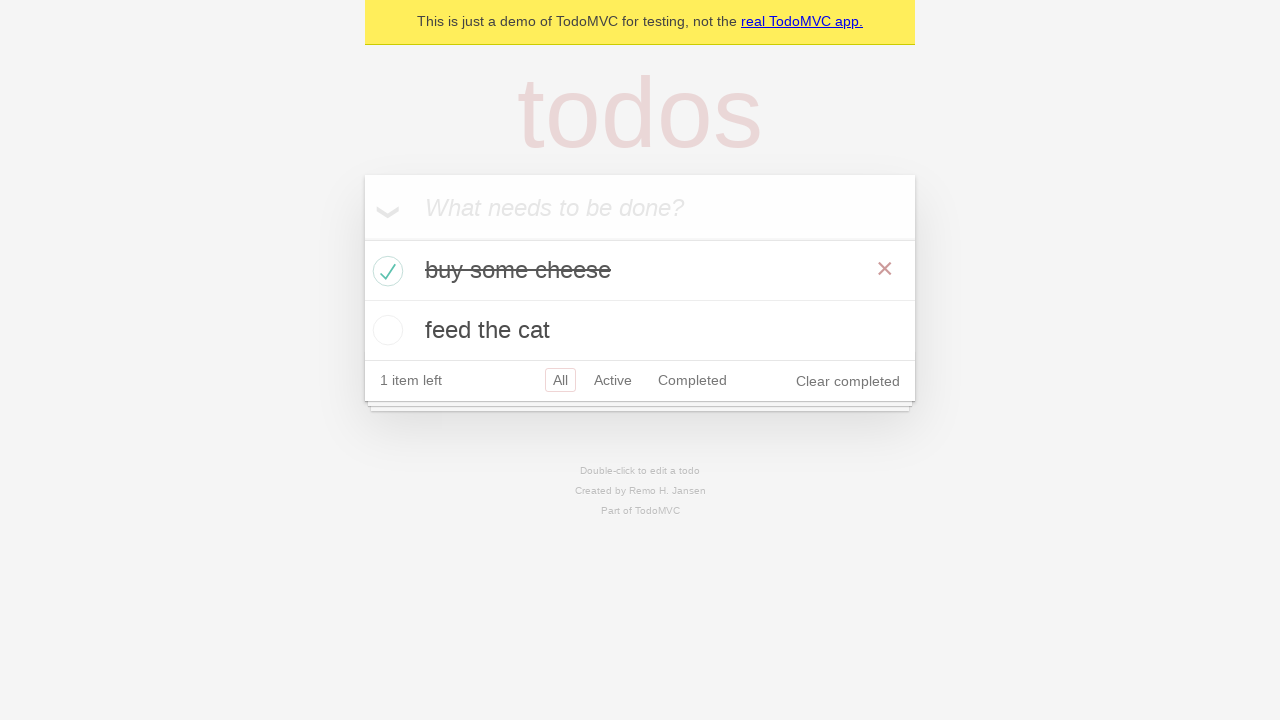

Reloaded the page
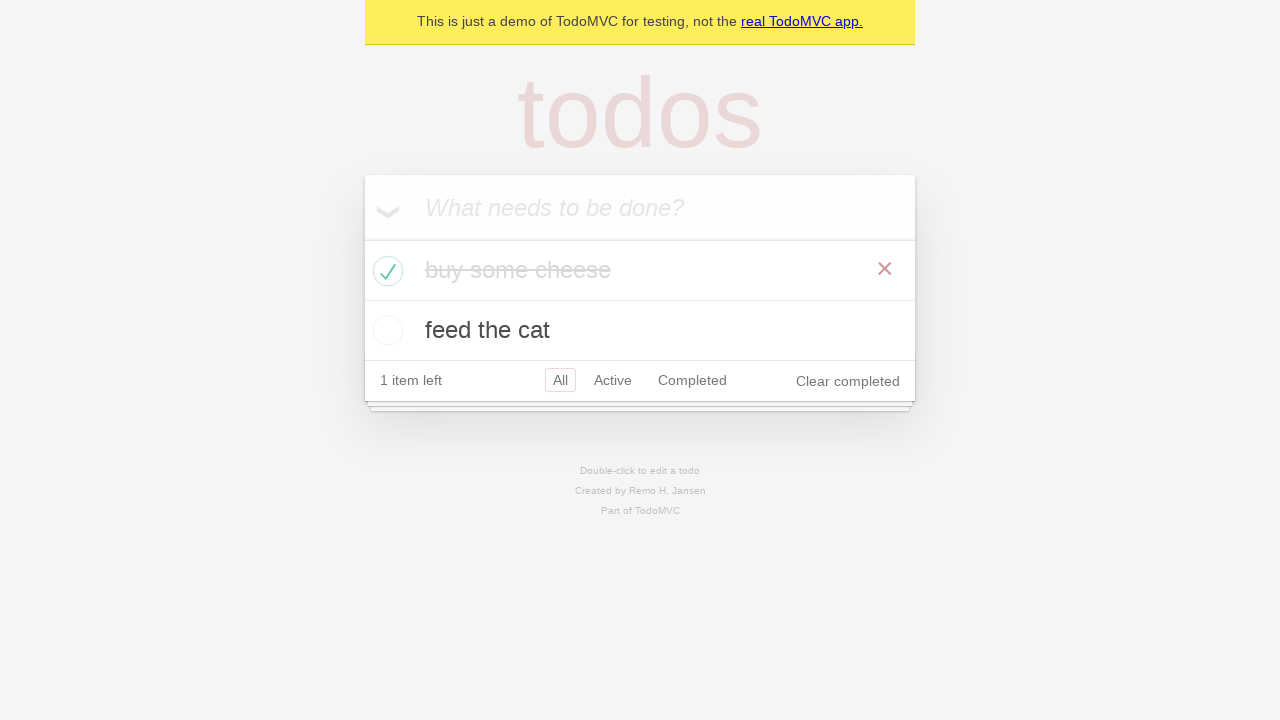

Verified todo items persisted after page reload
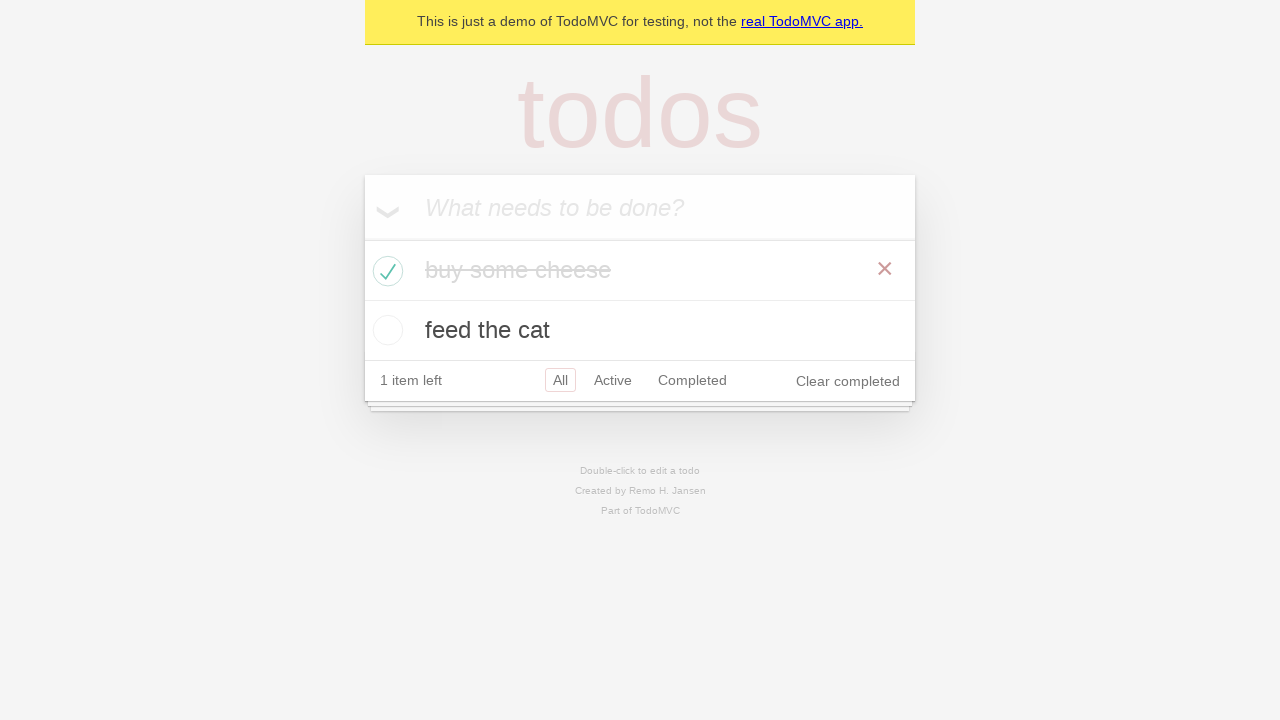

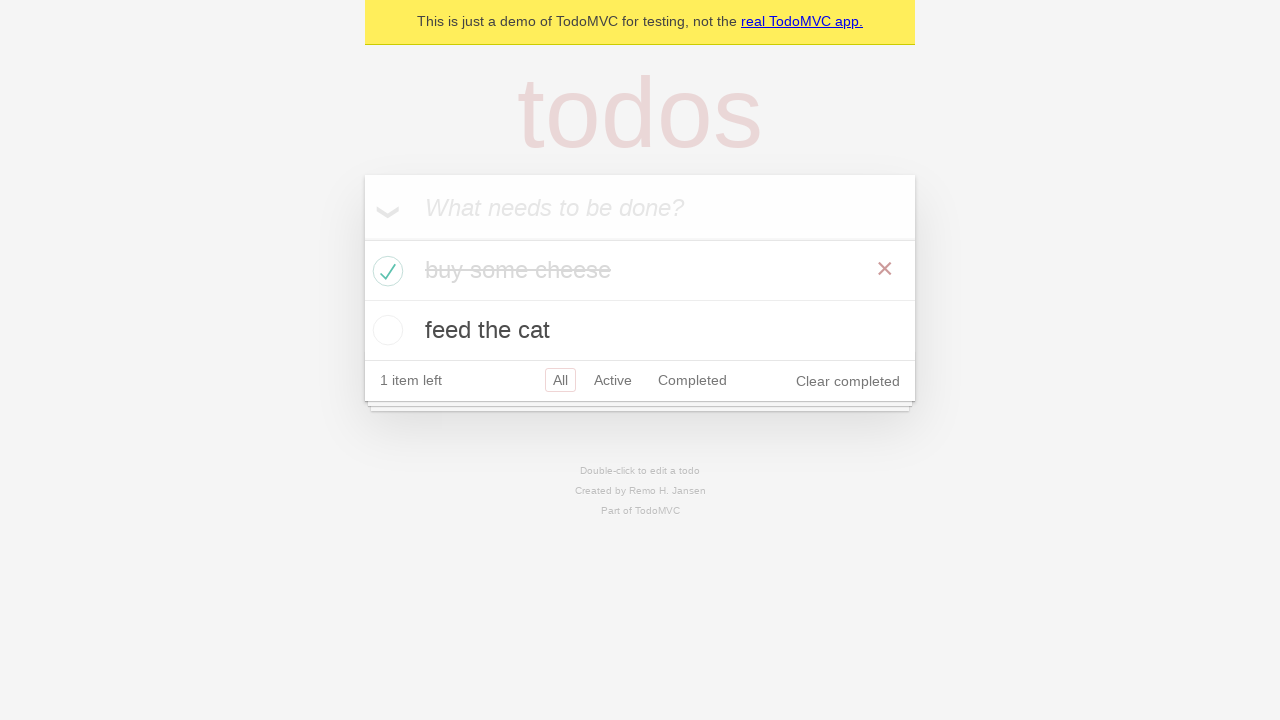